Tests frame and nested frame interactions by switching between different frames and clicking buttons within them

Starting URL: https://leafground.com/frame.xhtml

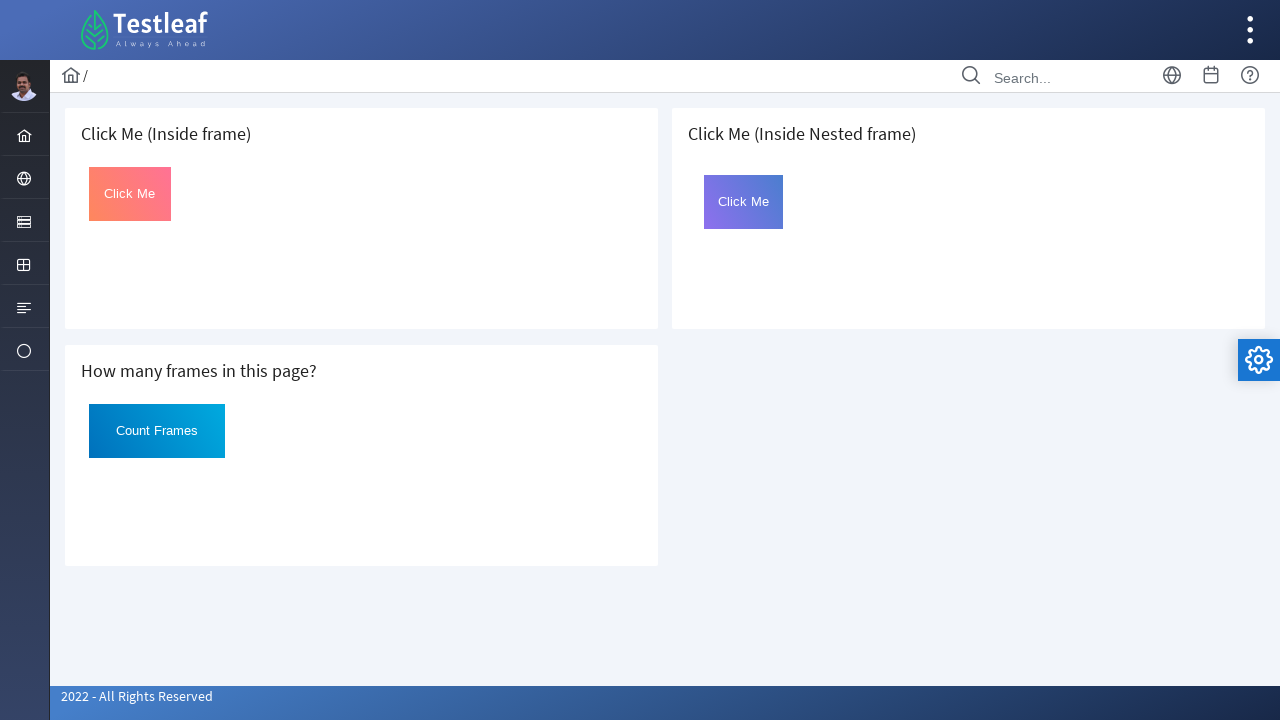

Located first frame with 'Click Me (Inside frame)' header
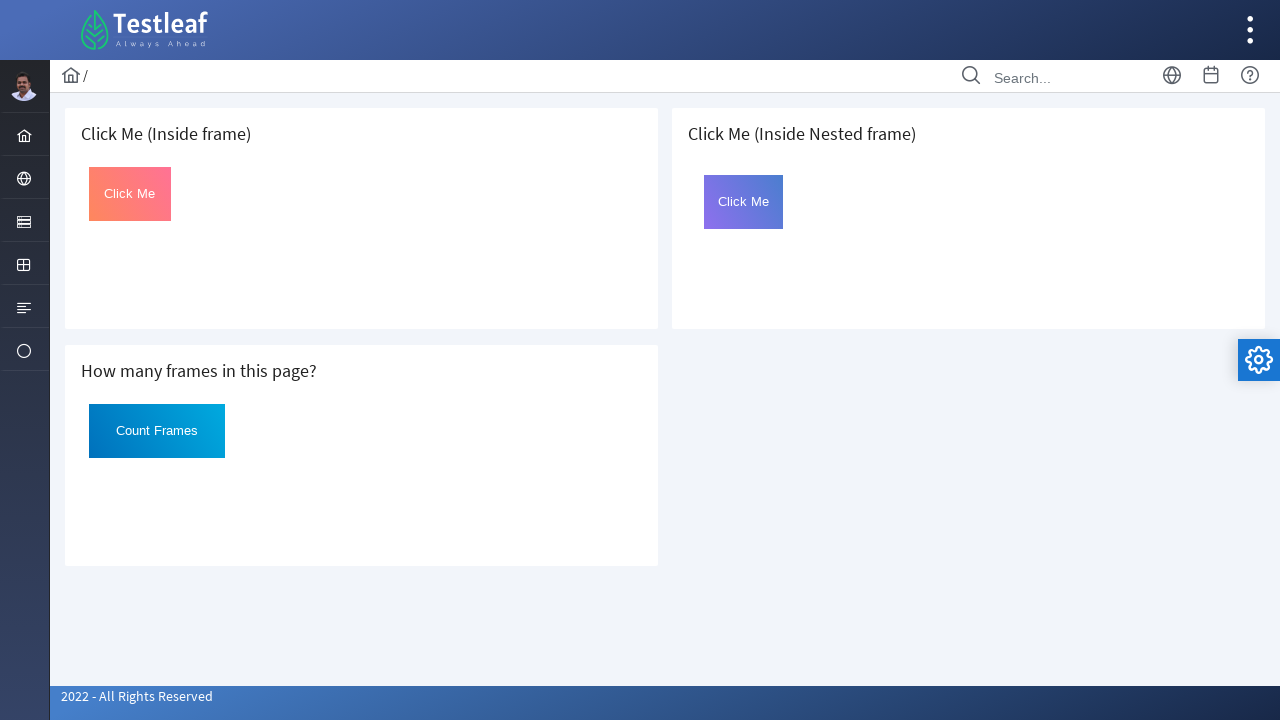

Clicked 'Click Me' button inside first frame at (130, 194) on xpath=//h5[text()=' Click Me (Inside frame)']/following-sibling::iframe >> inter
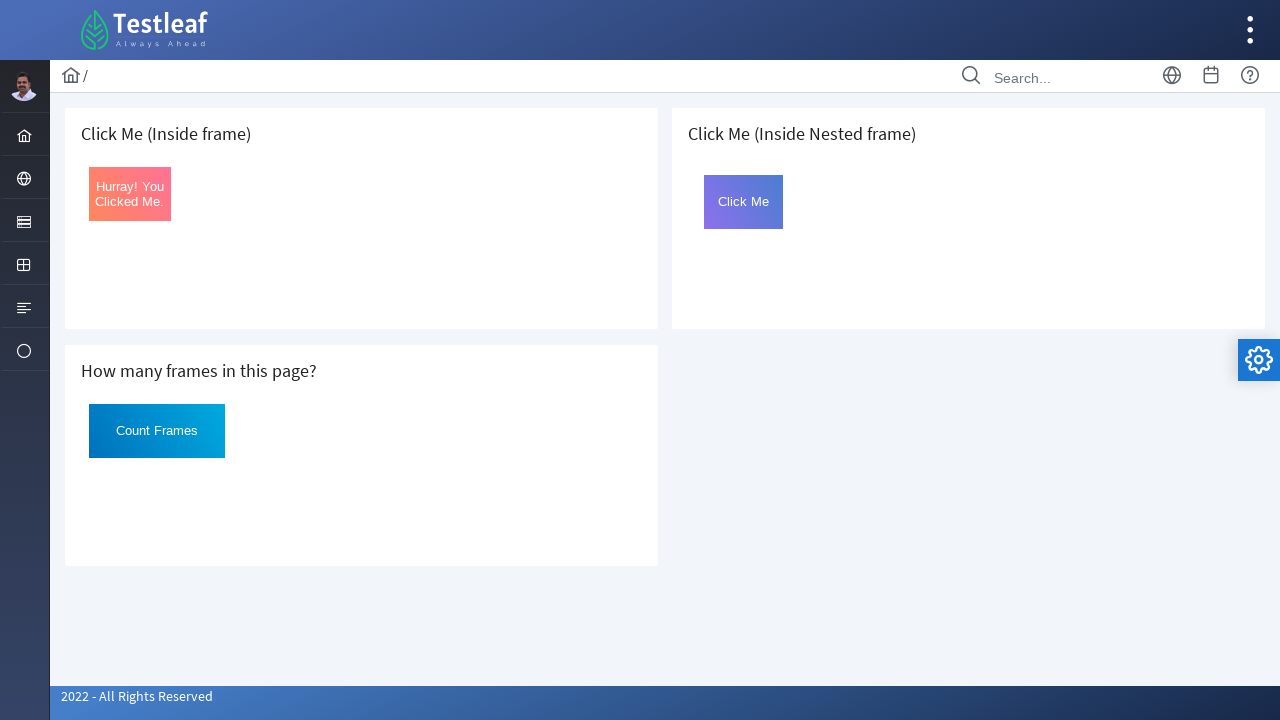

Verified first frame button text changed to 'Hurray! You Clicked Me.'
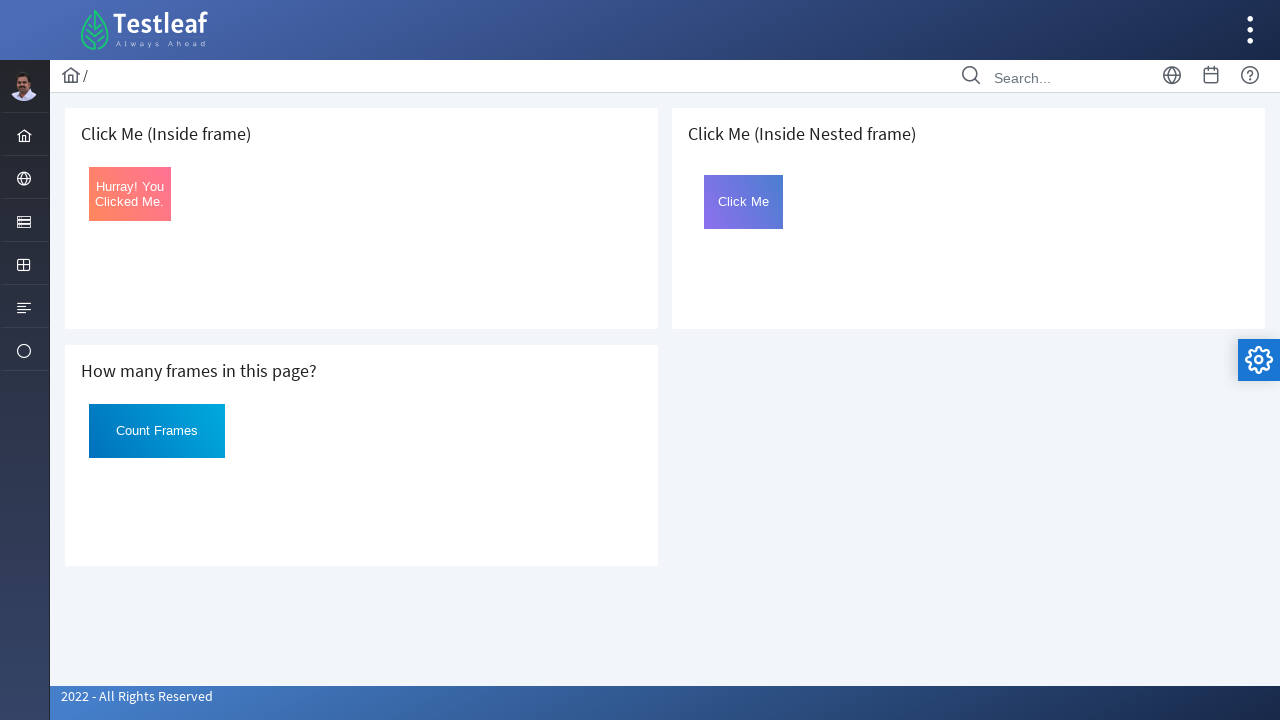

Located second frame by index (nth=1)
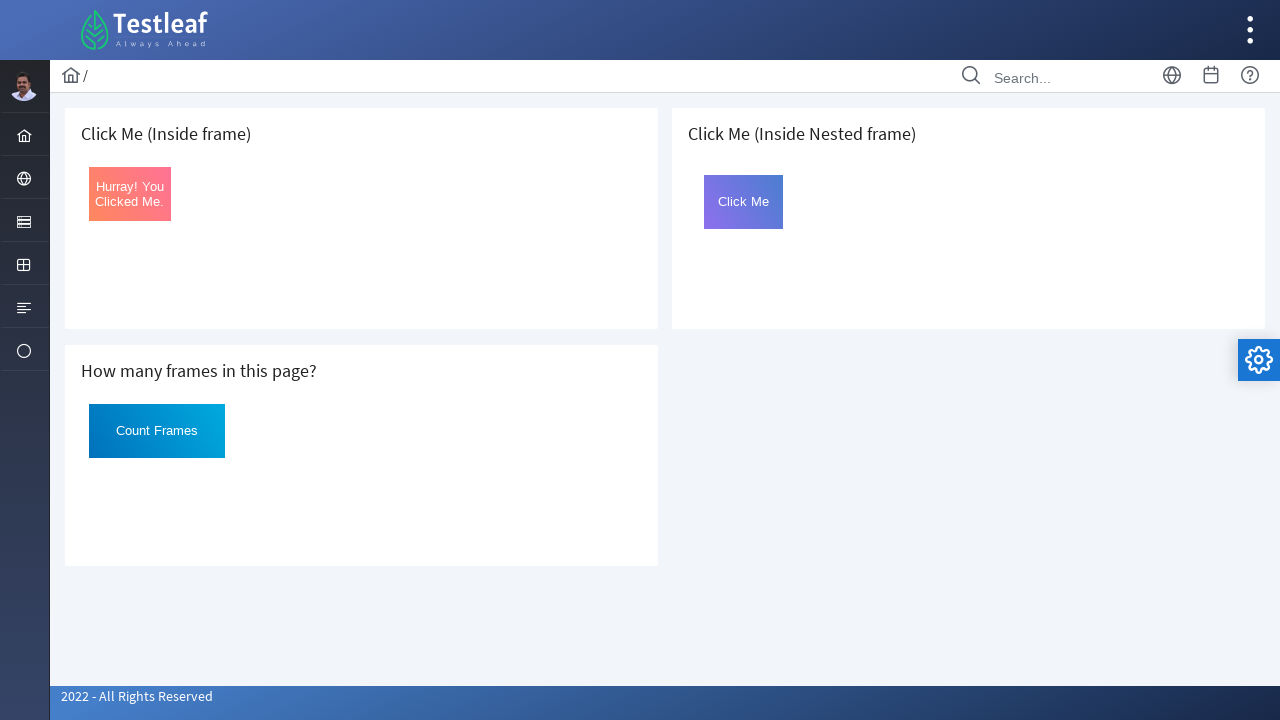

Retrieved 'Count Frames' button text from second frame: 'Count Frames'
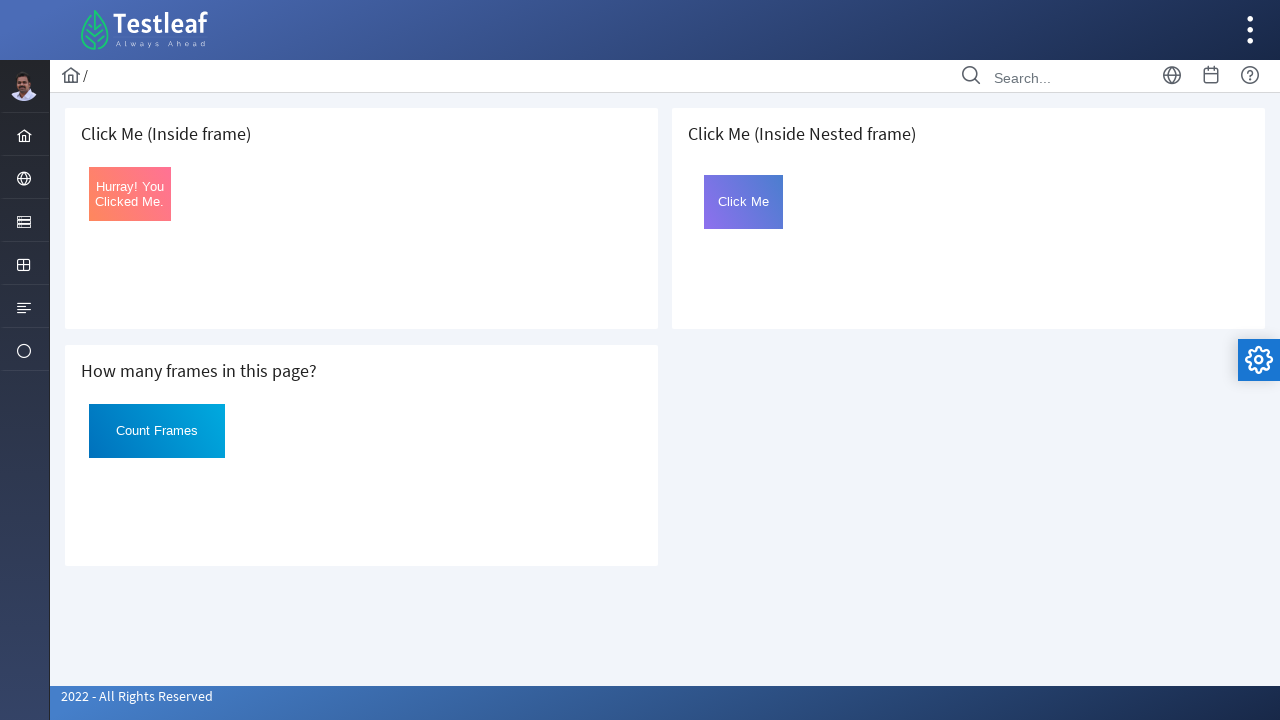

Located outer nested frame with 'Click Me (Inside Nested frame)' header
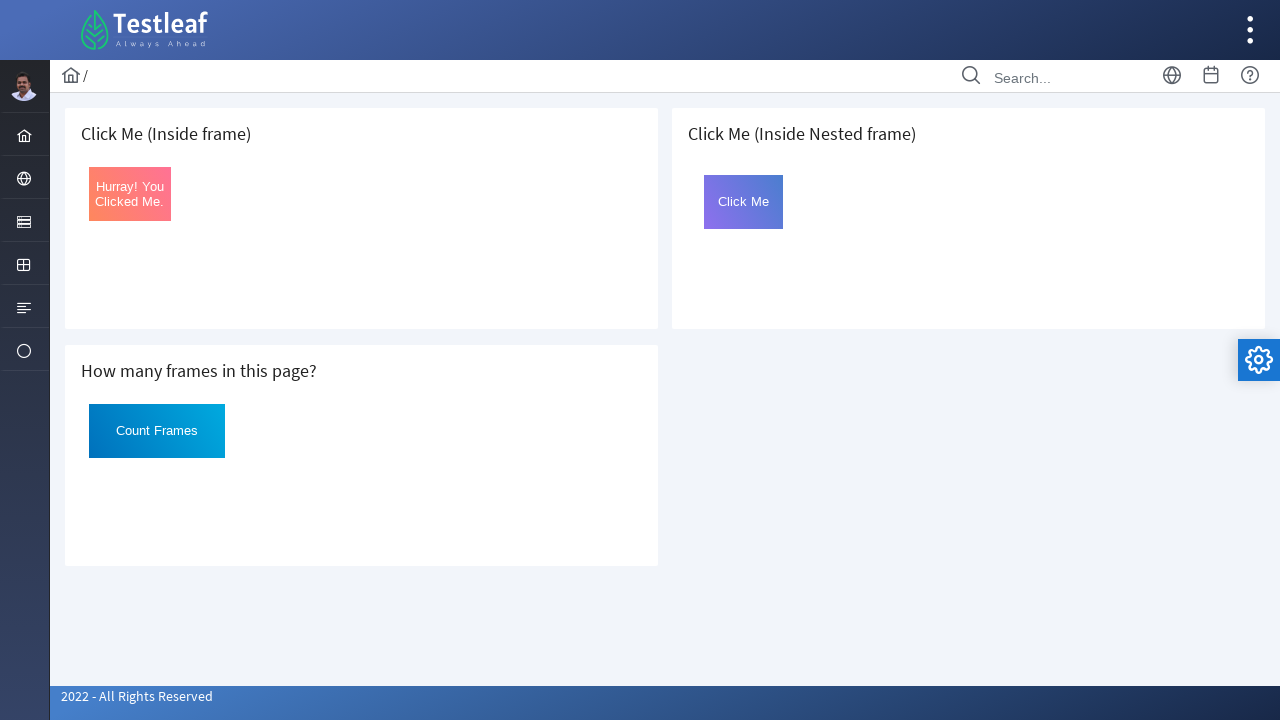

Located inner nested frame with id='frame2'
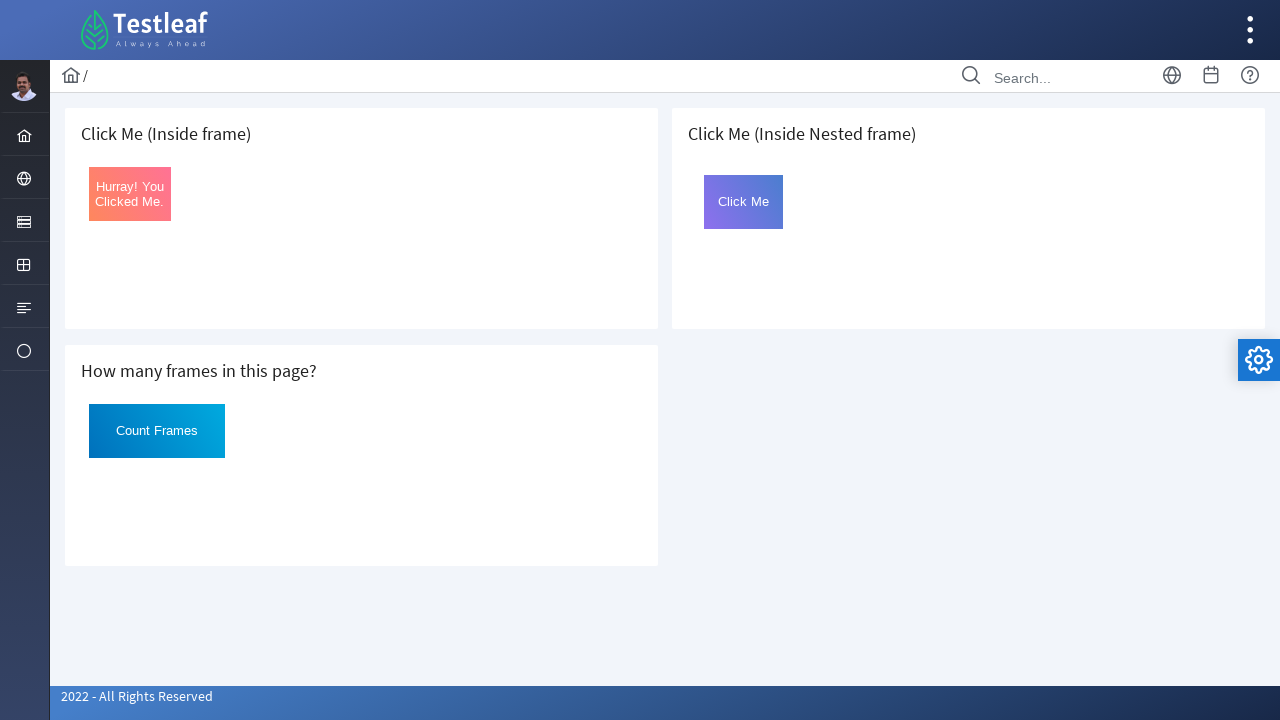

Clicked 'Click Me' button inside nested frame at (744, 202) on xpath=//h5[text()=' Click Me (Inside Nested frame)']/following-sibling::iframe >
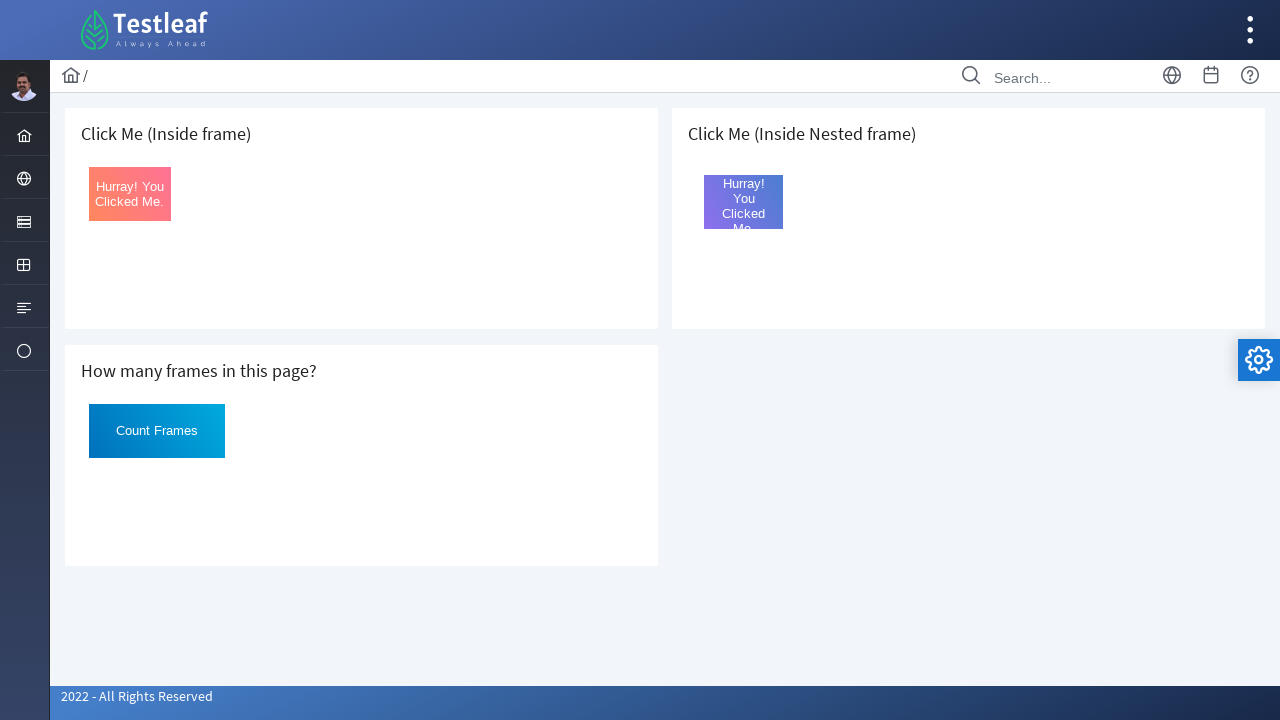

Verified nested frame button text changed to 'Hurray! You Clicked Me.'
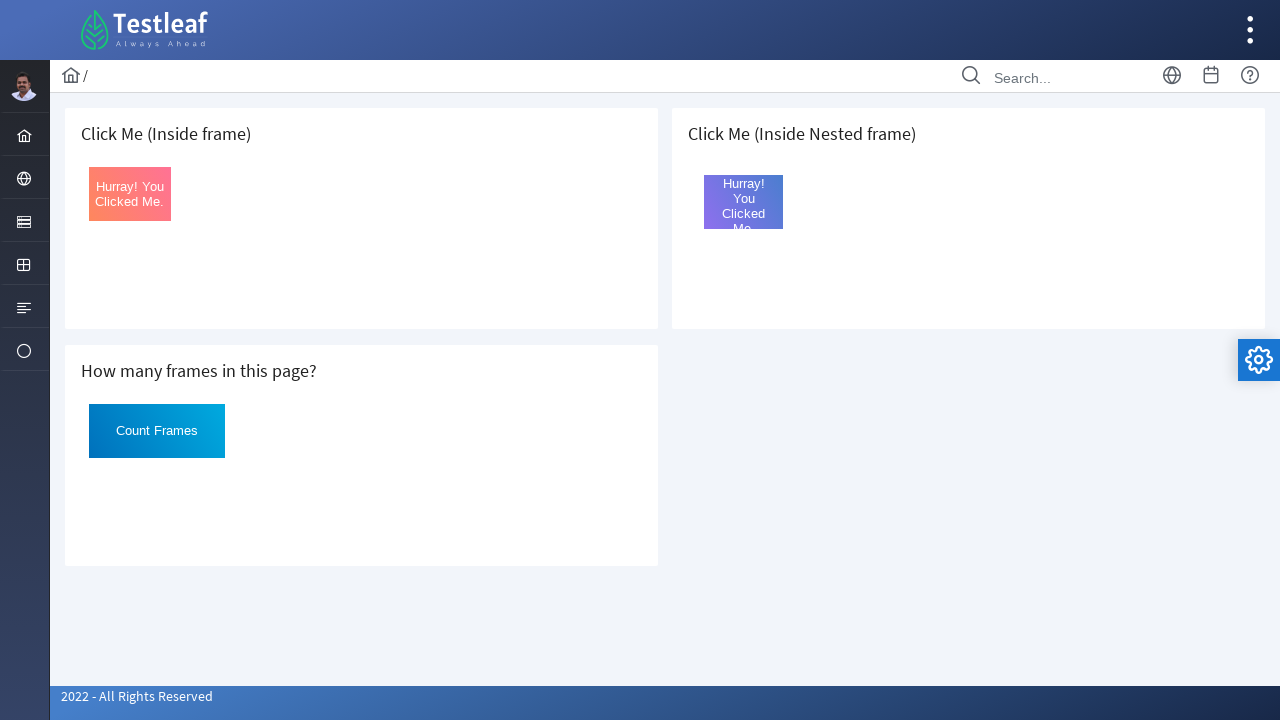

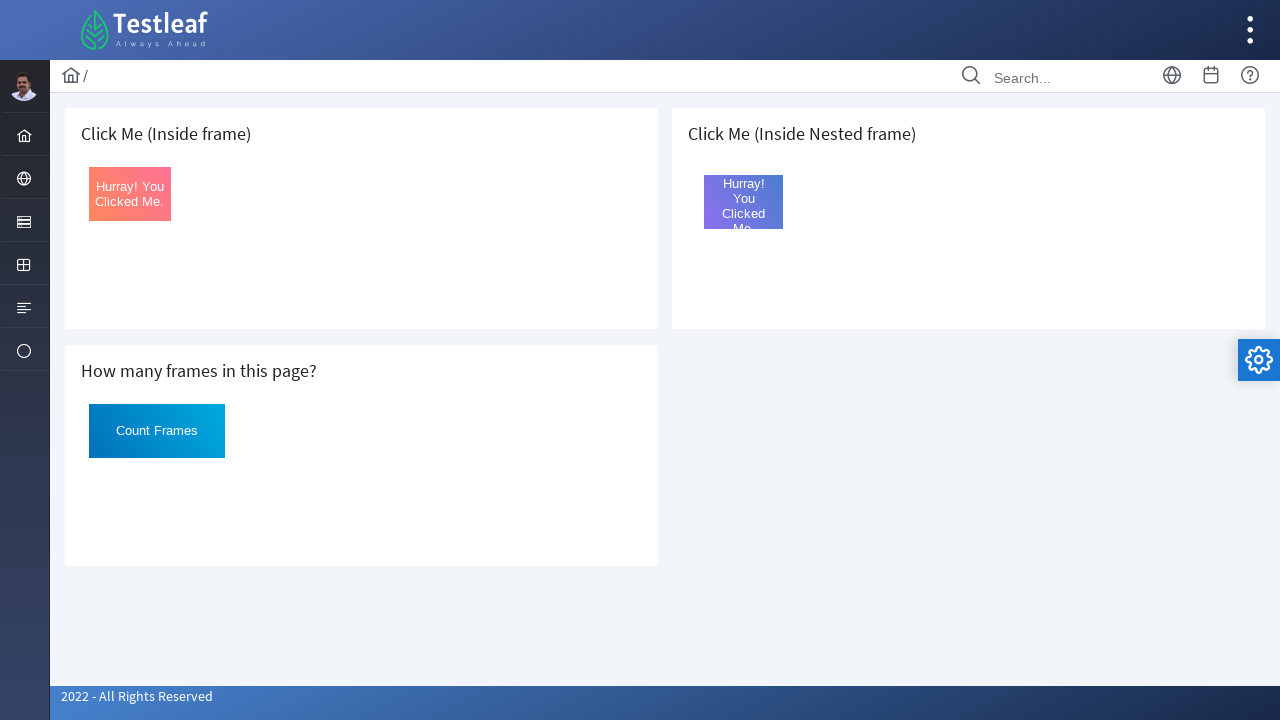